Tests that a todo item is removed when edited with an empty string

Starting URL: https://demo.playwright.dev/todomvc

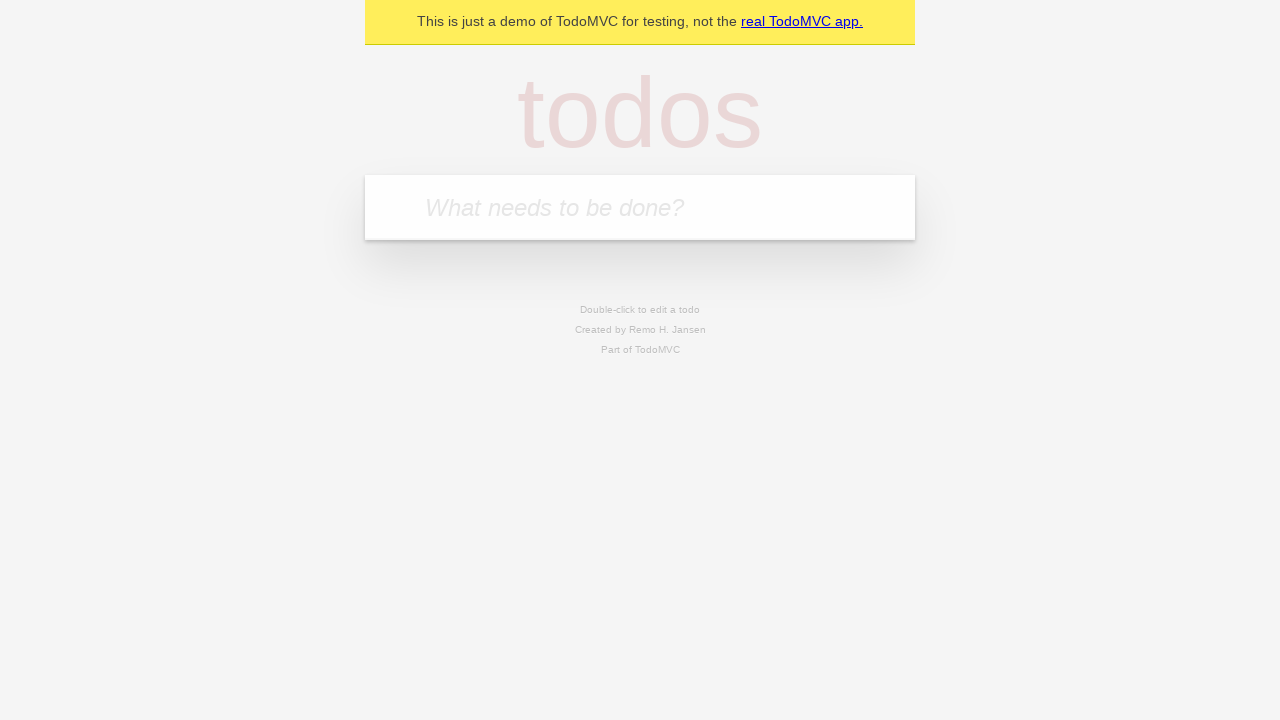

Filled todo input with 'buy some cheese' on internal:attr=[placeholder="What needs to be done?"i]
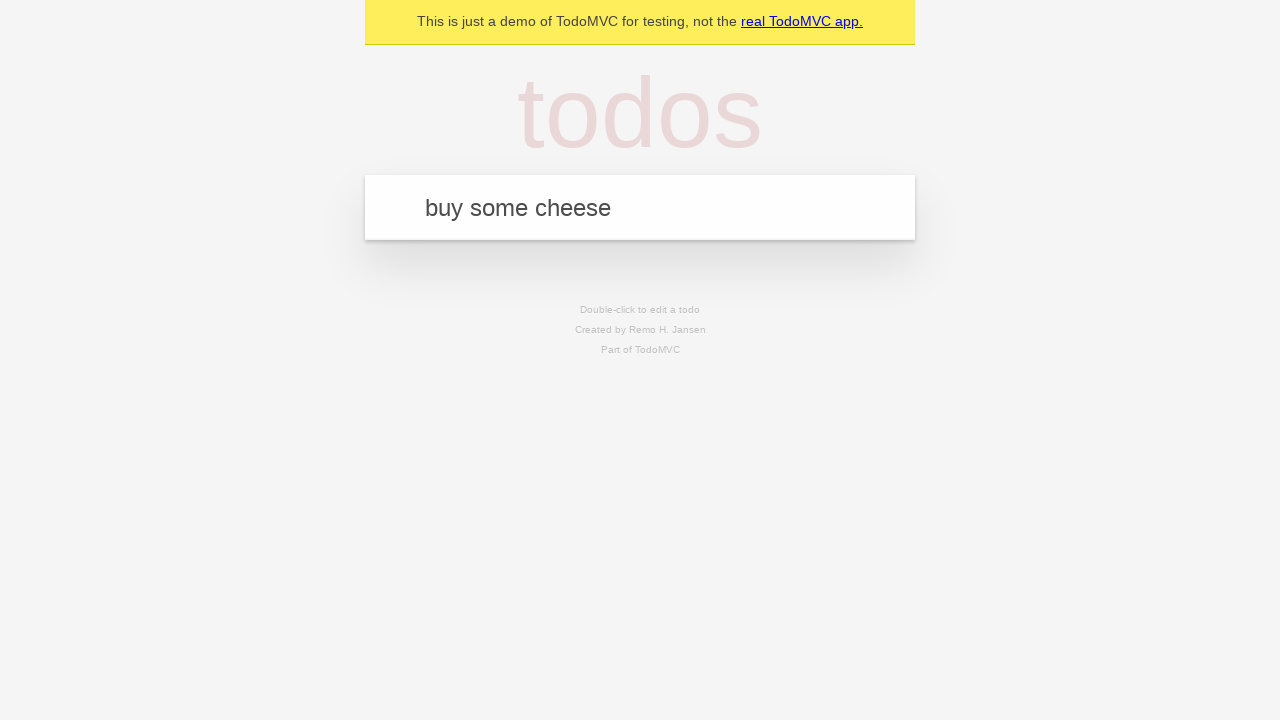

Pressed Enter to create first todo item on internal:attr=[placeholder="What needs to be done?"i]
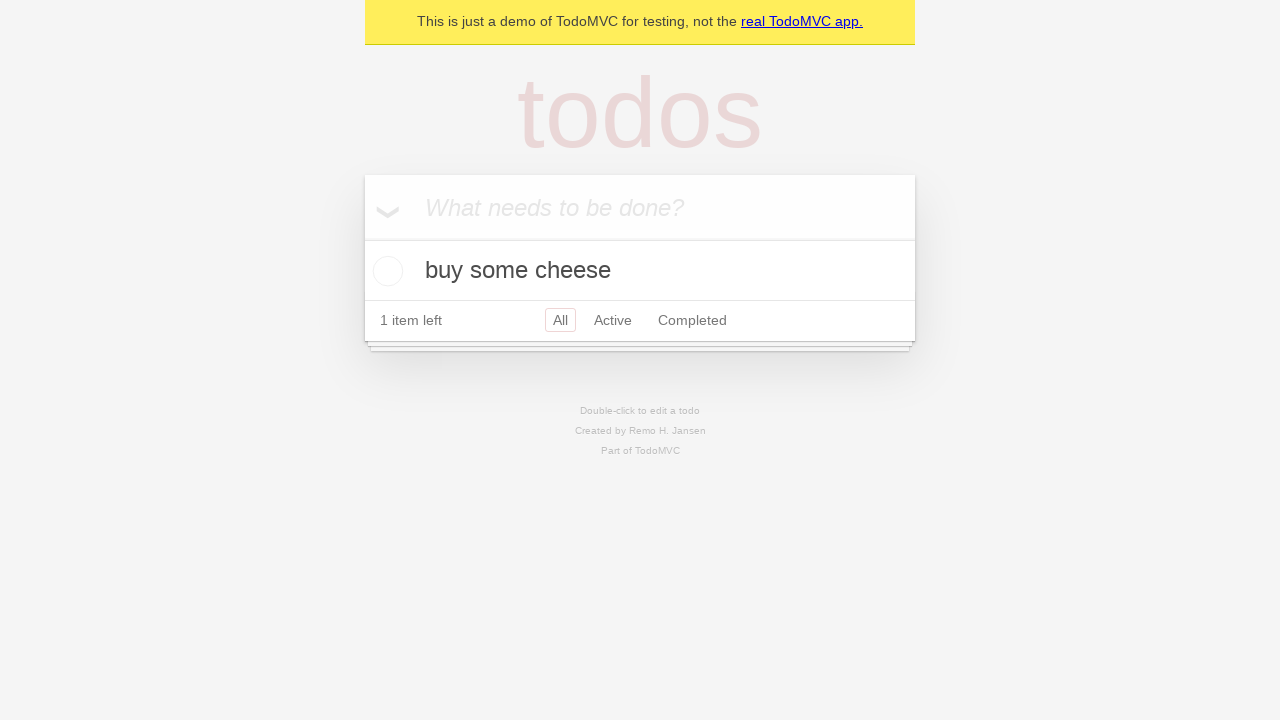

Filled todo input with 'feed the cat' on internal:attr=[placeholder="What needs to be done?"i]
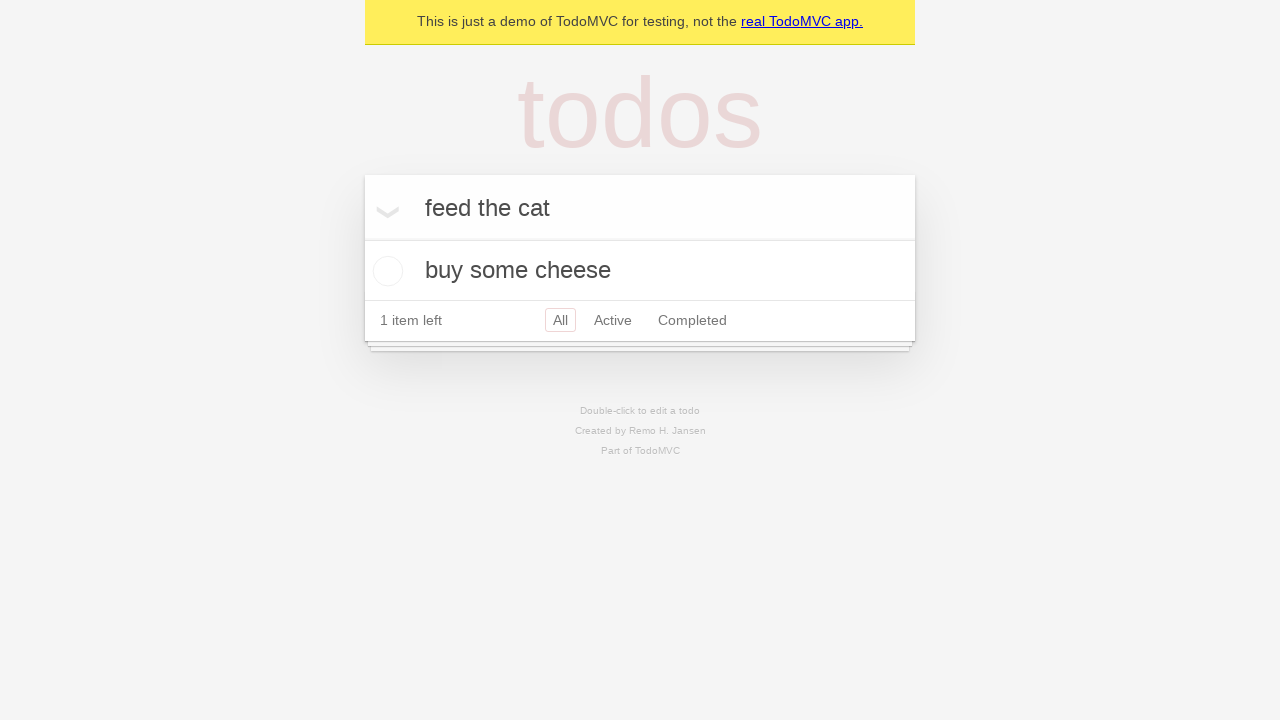

Pressed Enter to create second todo item on internal:attr=[placeholder="What needs to be done?"i]
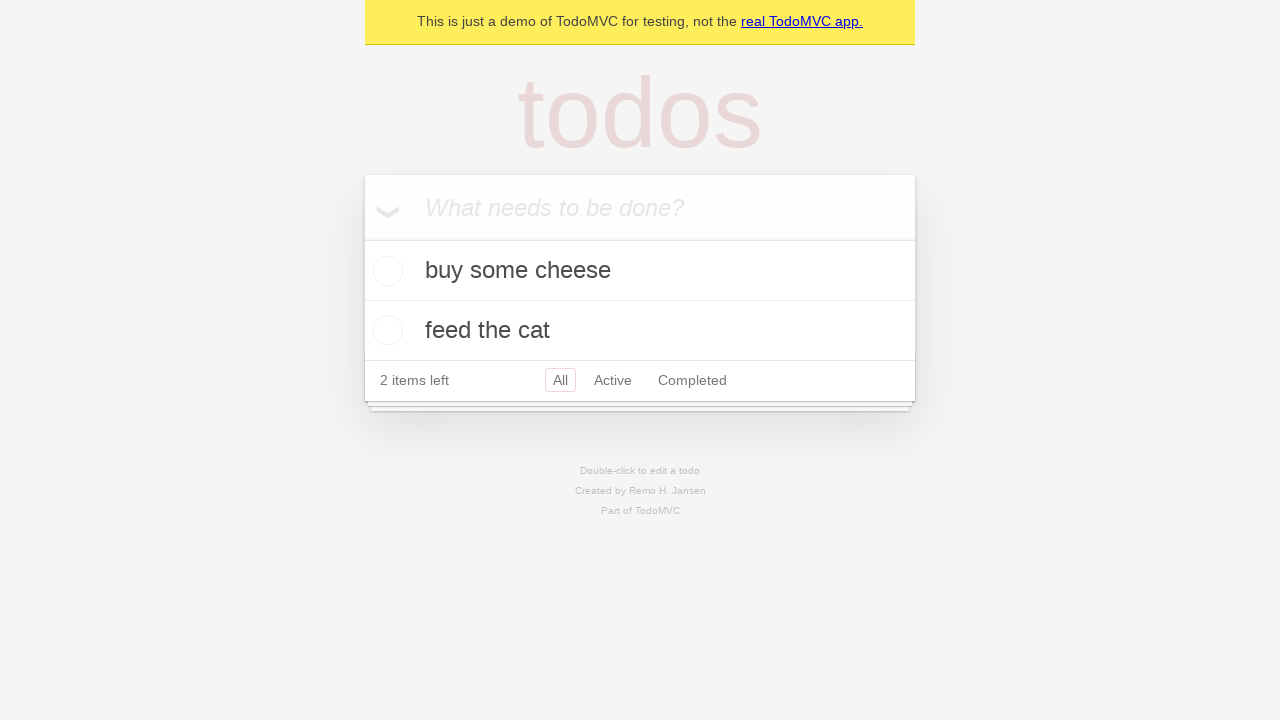

Filled todo input with 'book a doctors appointment' on internal:attr=[placeholder="What needs to be done?"i]
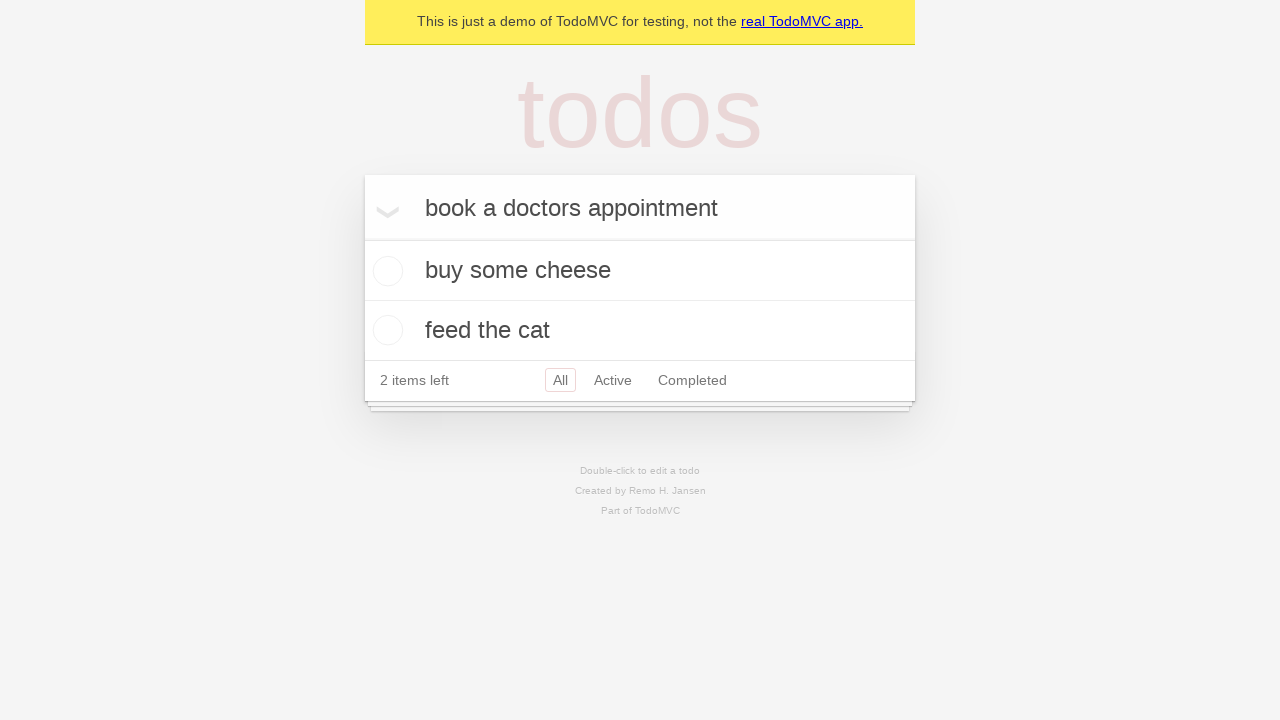

Pressed Enter to create third todo item on internal:attr=[placeholder="What needs to be done?"i]
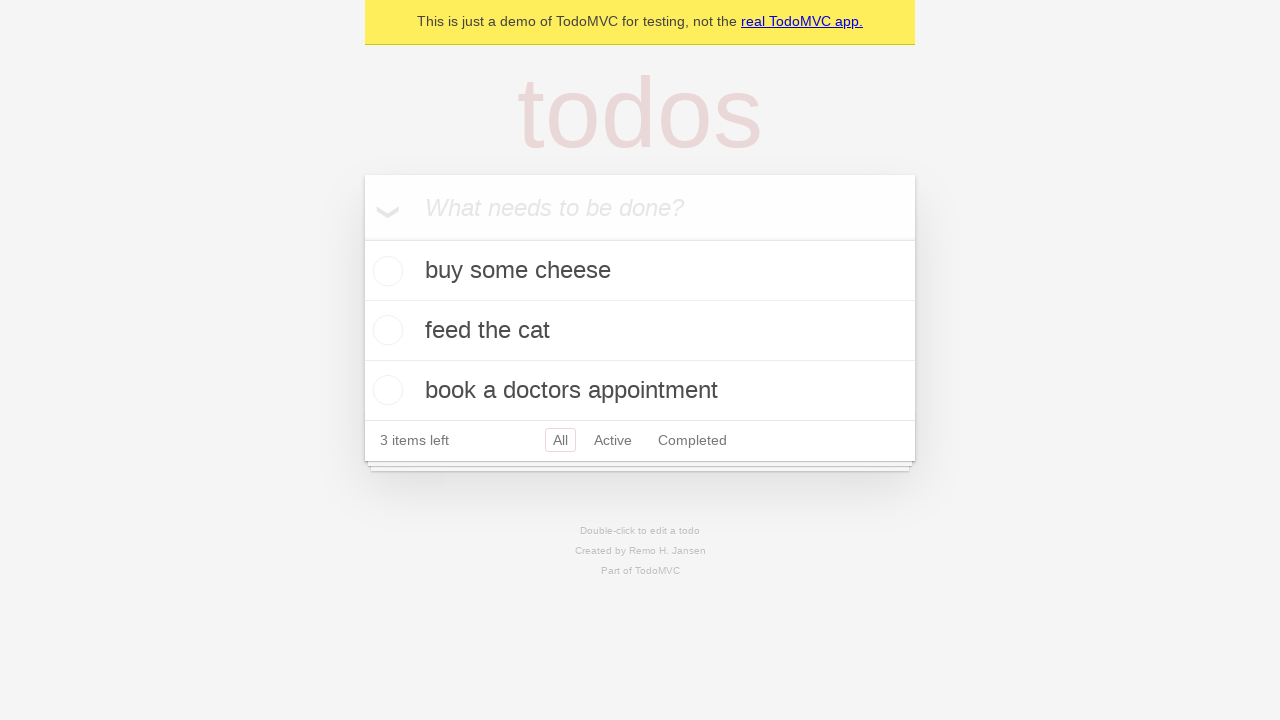

Double-clicked second todo item to enter edit mode at (640, 331) on internal:testid=[data-testid="todo-item"s] >> nth=1
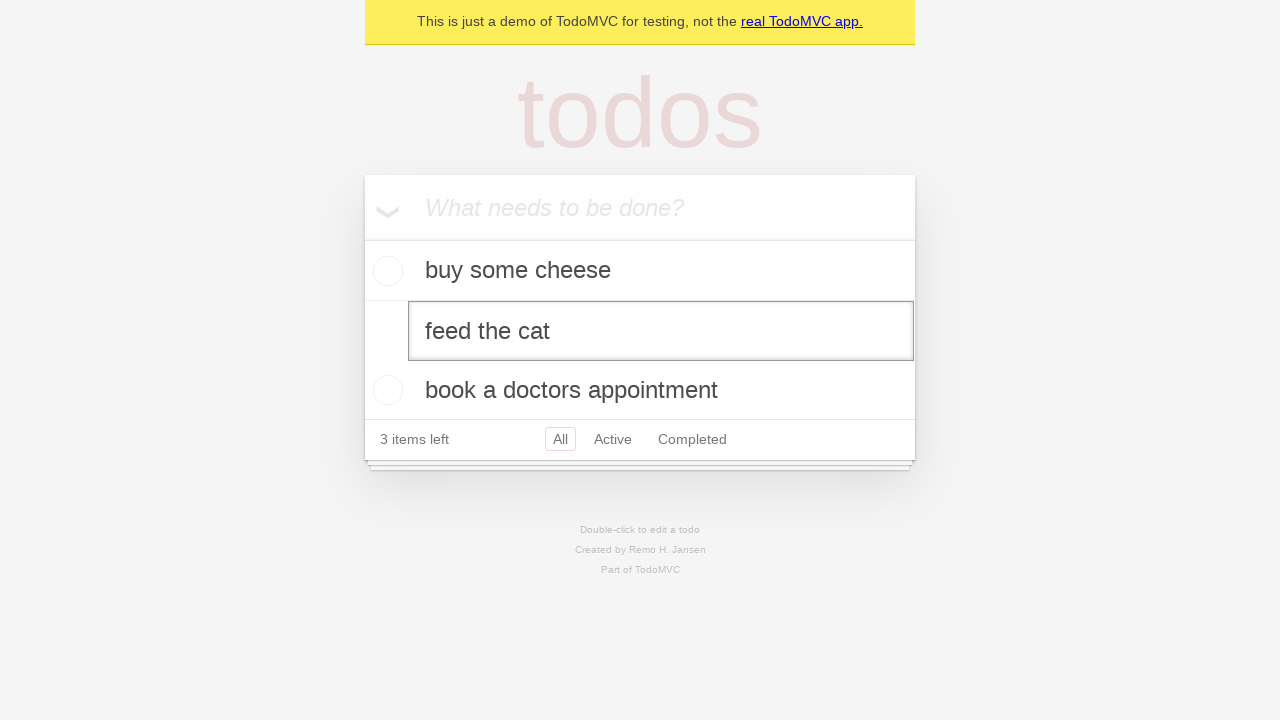

Filled edit textbox with empty string on internal:testid=[data-testid="todo-item"s] >> nth=1 >> internal:role=textbox[nam
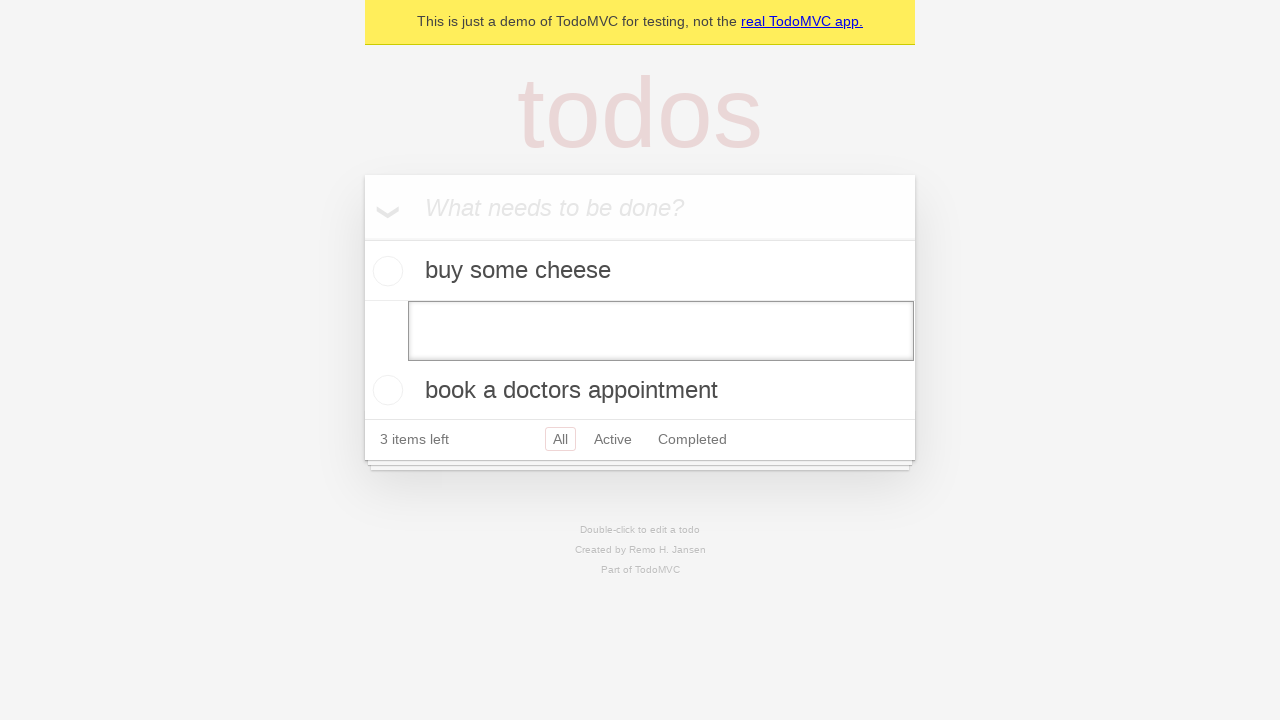

Pressed Enter to confirm empty edit, removing todo item on internal:testid=[data-testid="todo-item"s] >> nth=1 >> internal:role=textbox[nam
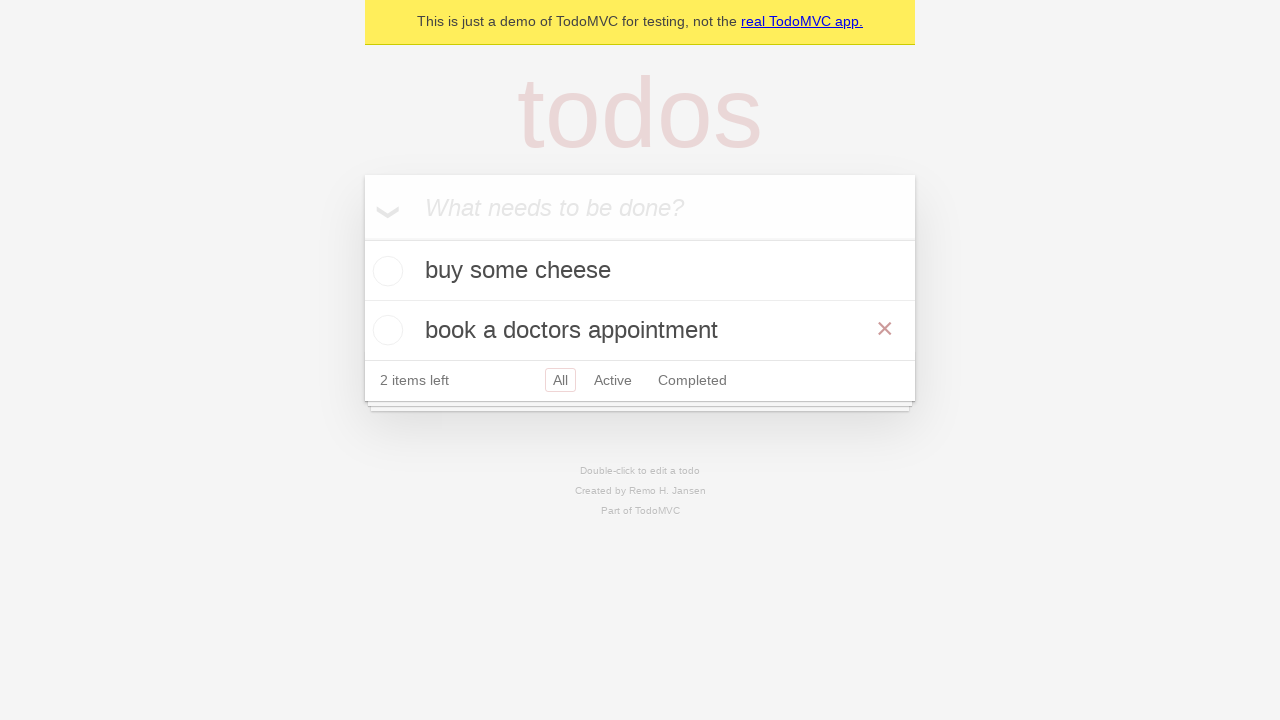

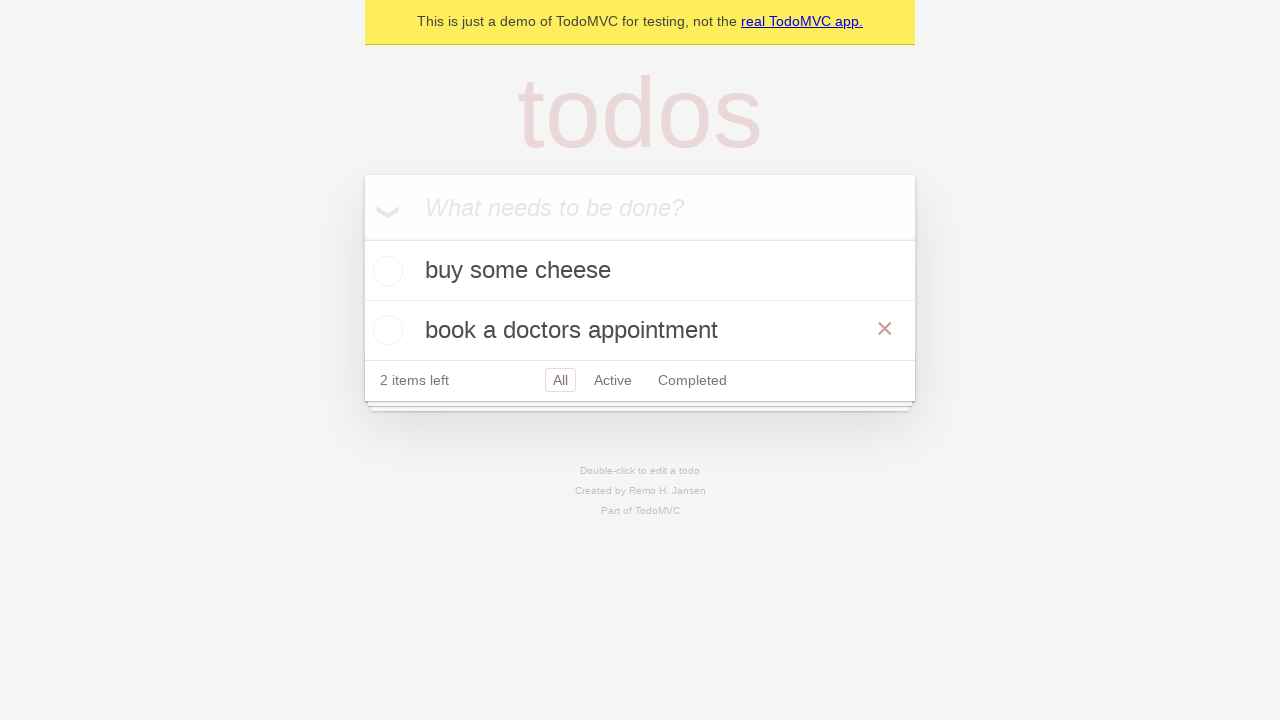